Tests multiple window handling by clicking a link that opens a new window, switching to the new window to read content, then switching back to the parent window.

Starting URL: http://the-internet.herokuapp.com/

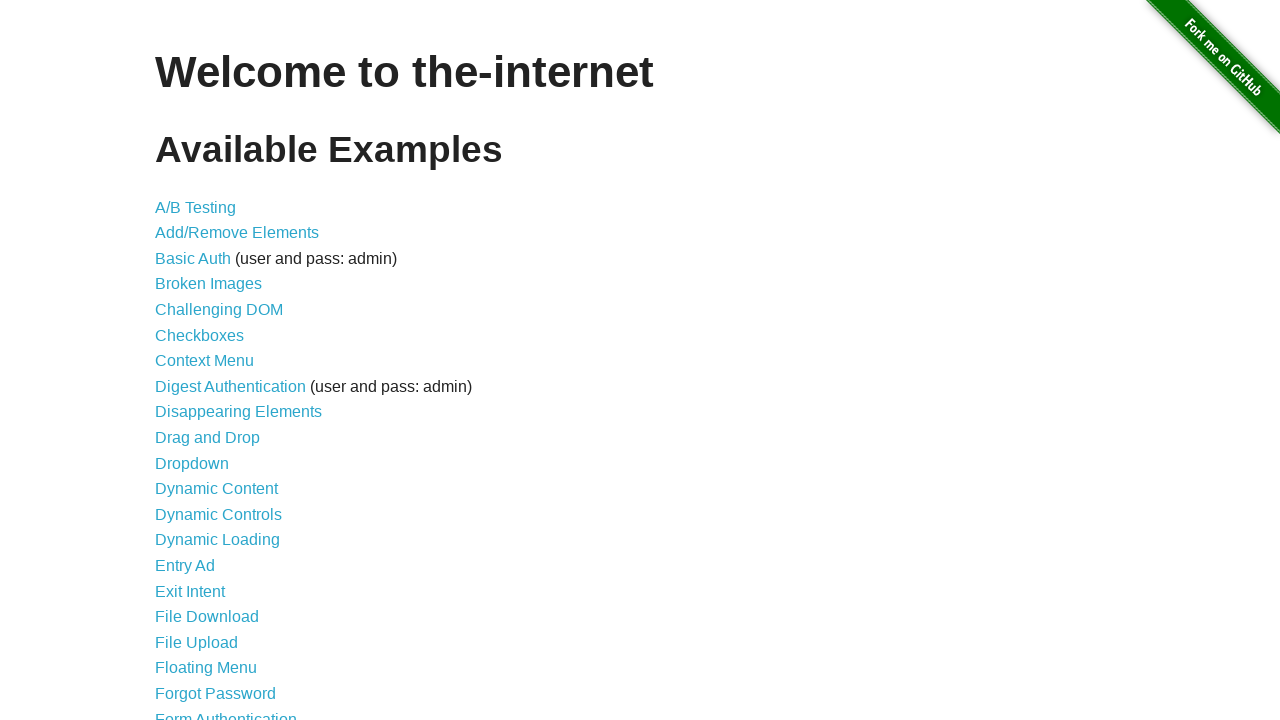

Clicked on 'Multiple Windows' link at (218, 369) on text=Multiple Windows
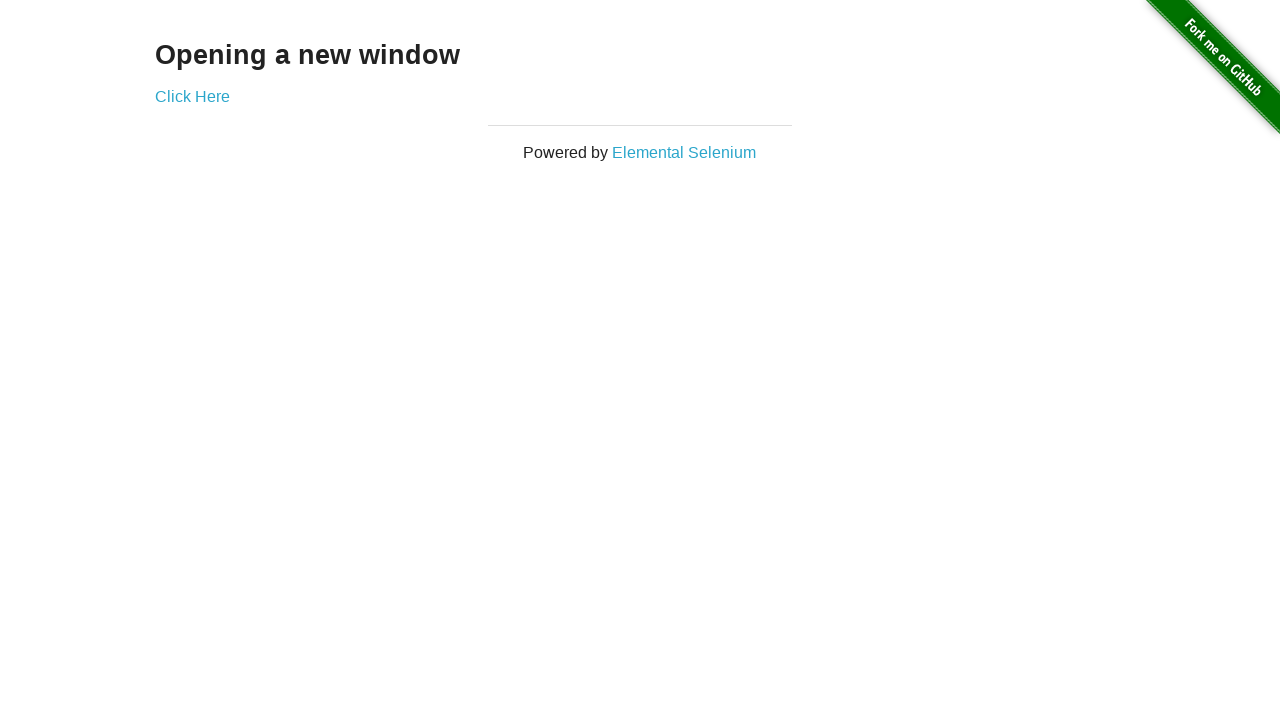

Clicked link to open new window at (192, 96) on a[href*='windows']
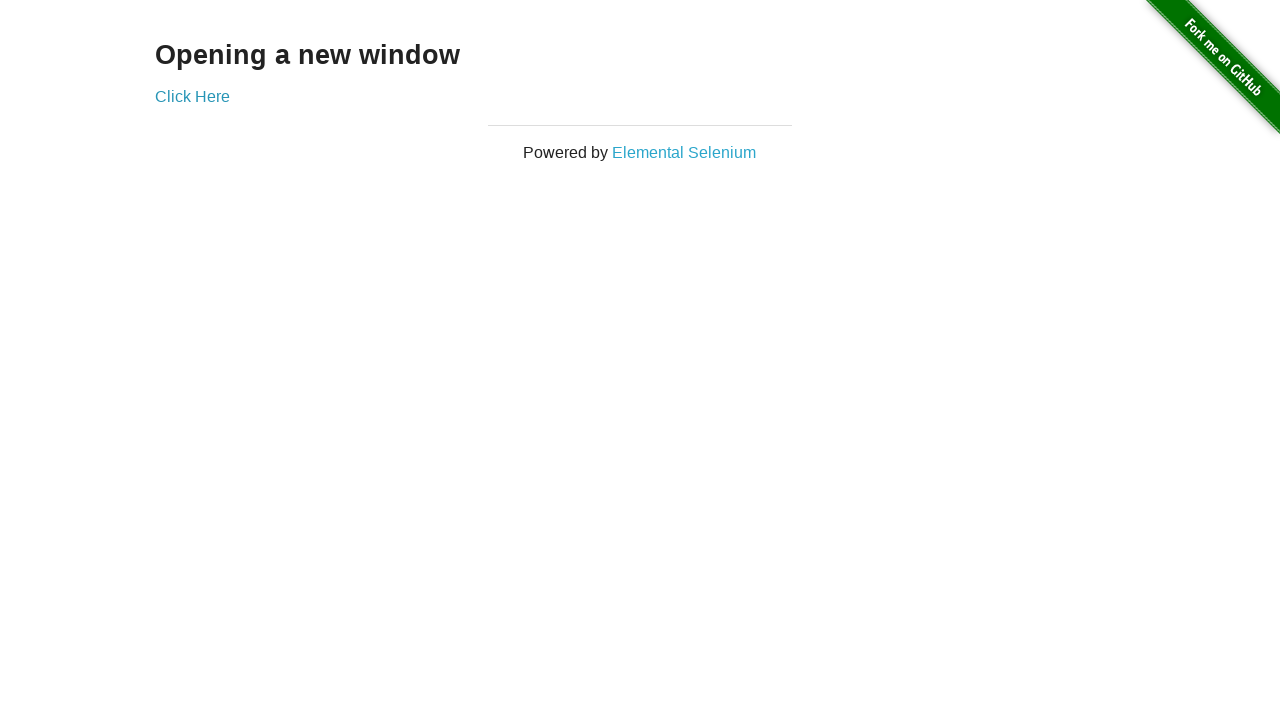

Captured new window/page object
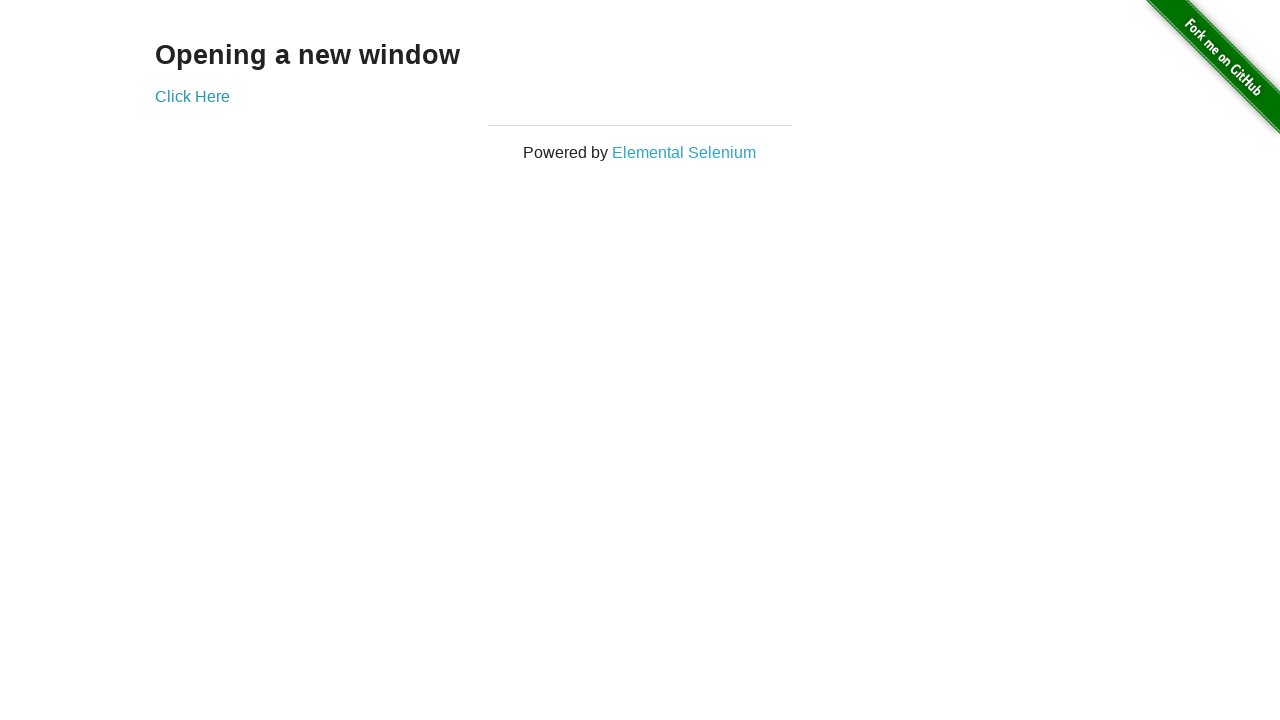

Waited for new window content to load (h3 selector)
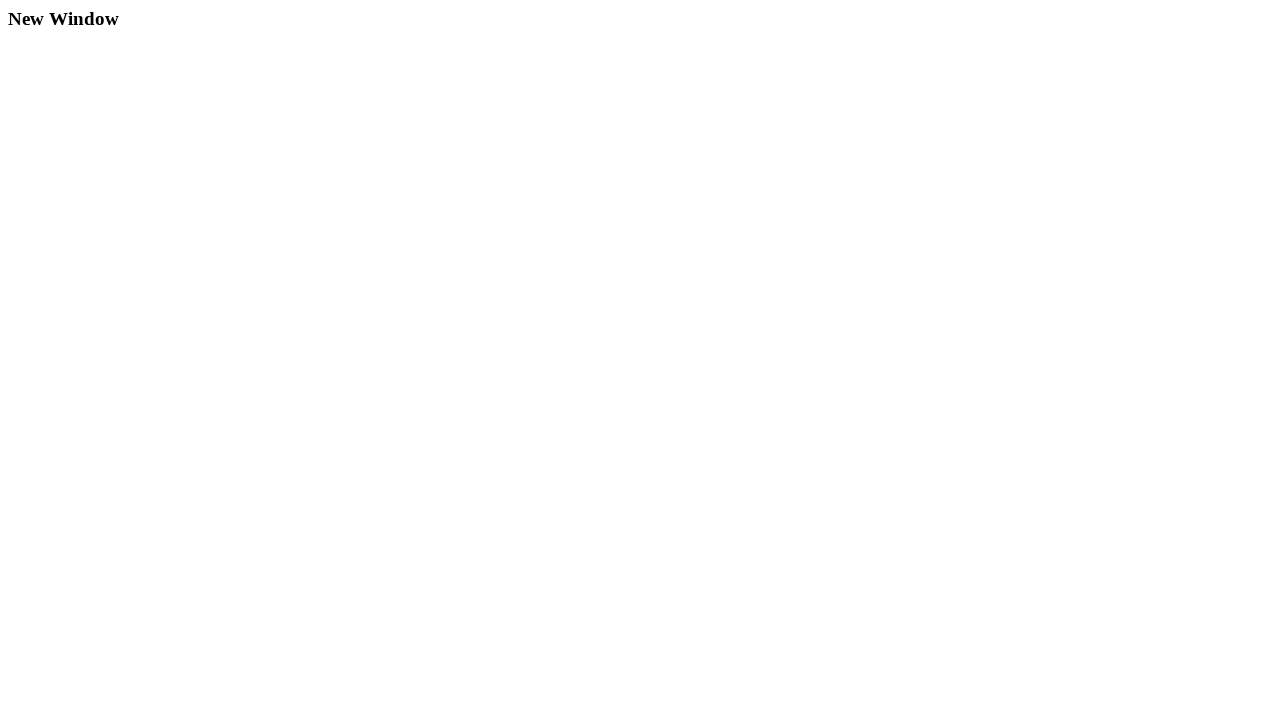

Read content from new window (h3 text)
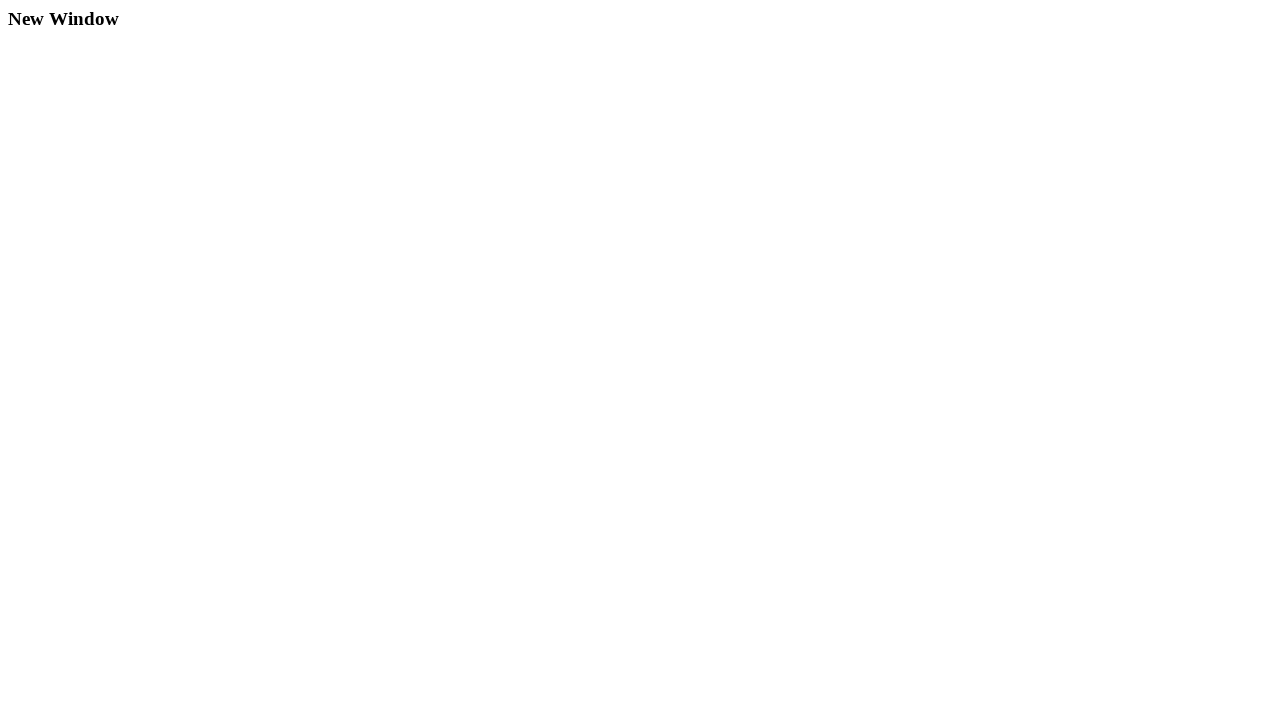

Read content from parent window (h3 text)
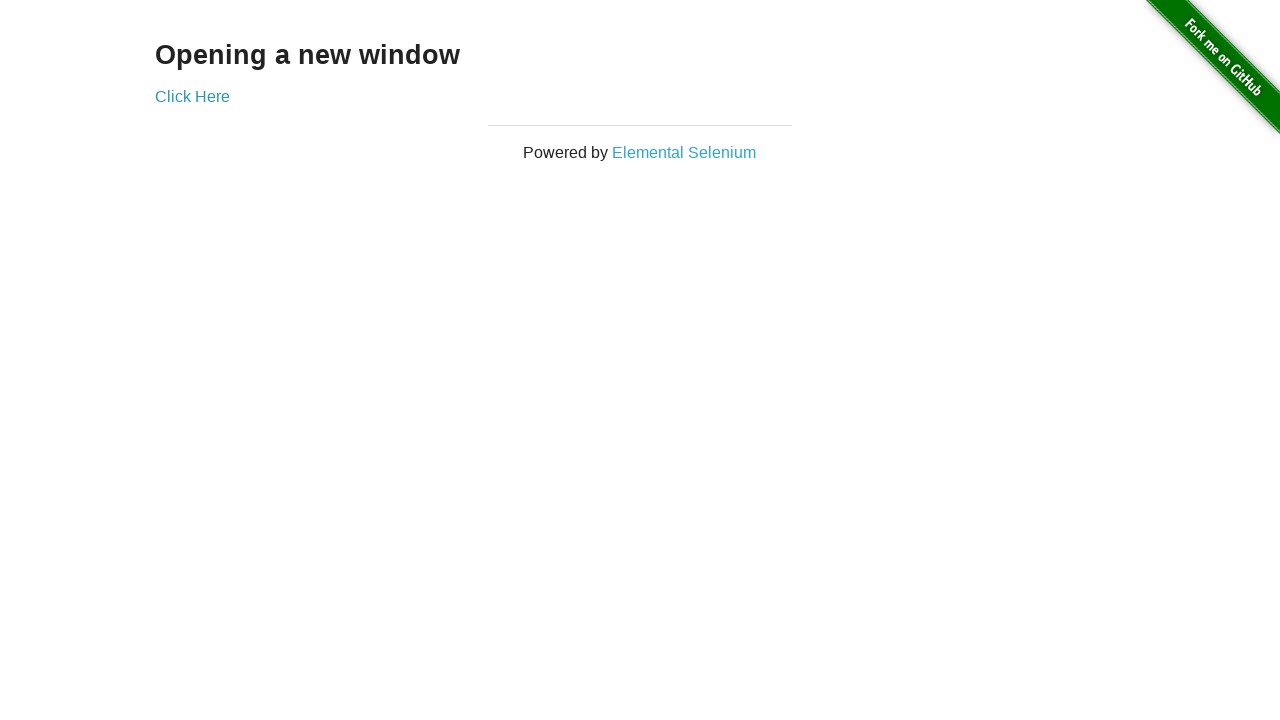

Closed new window/page
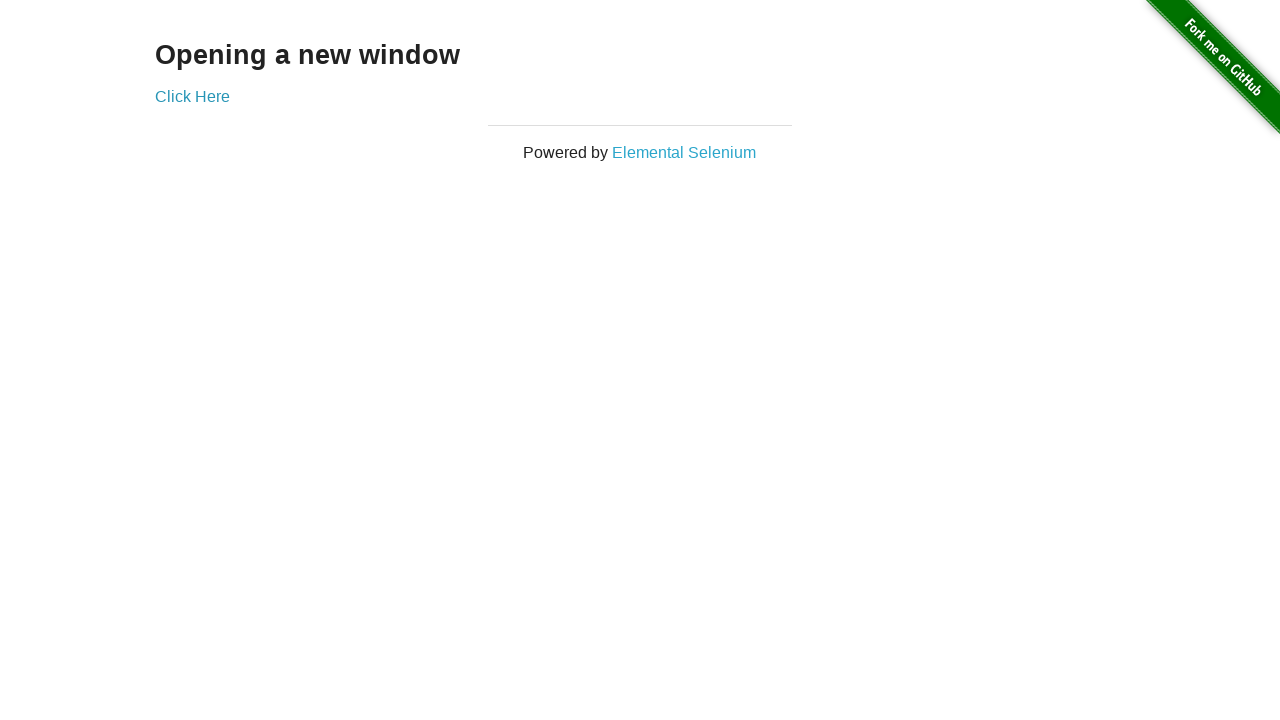

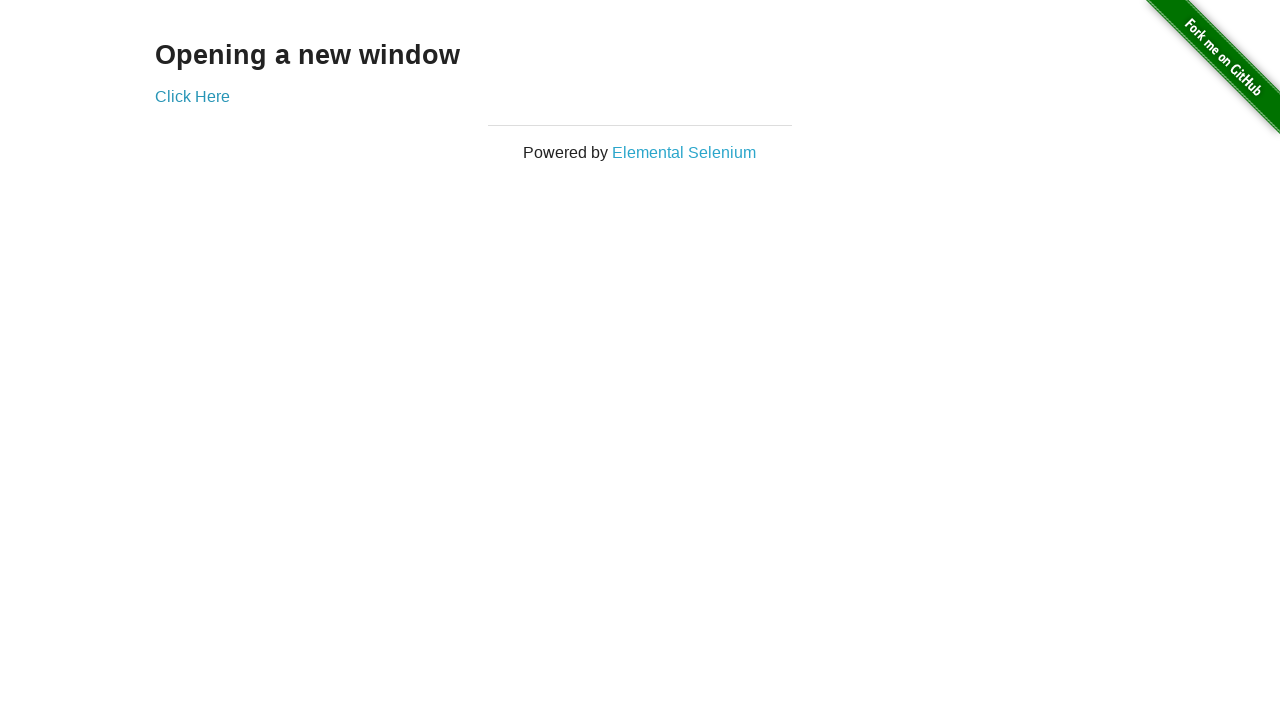